Tests confirmation alert by clicking the Confirmation Alert button and accepting the confirmation dialog

Starting URL: https://training-support.net/webelements/alerts

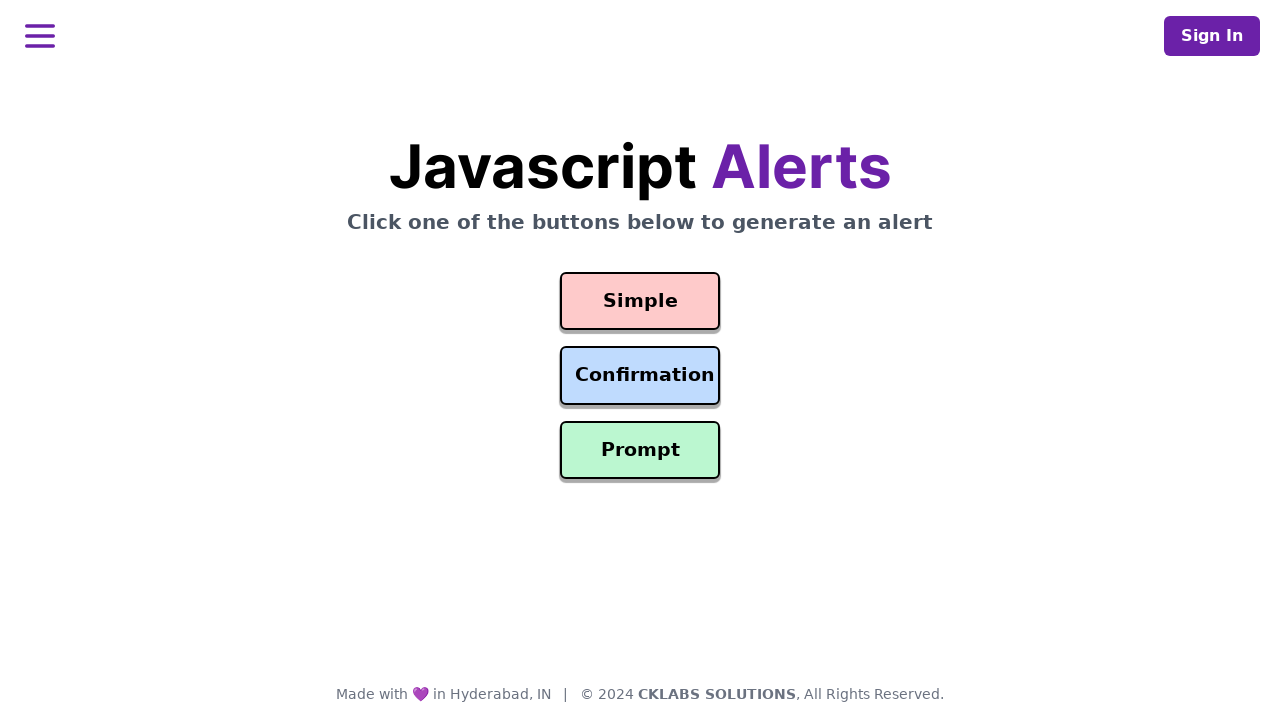

Set up dialog handler to accept confirmation alerts
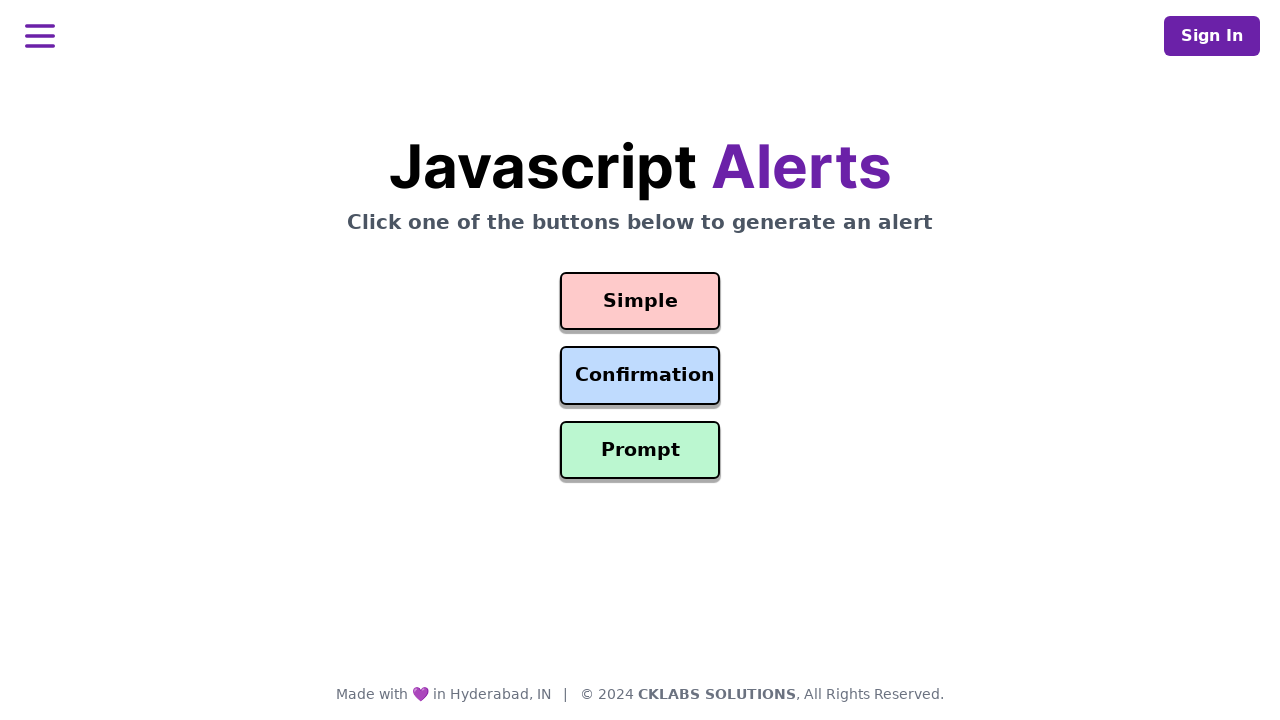

Clicked the Confirmation Alert button at (640, 376) on #confirmation
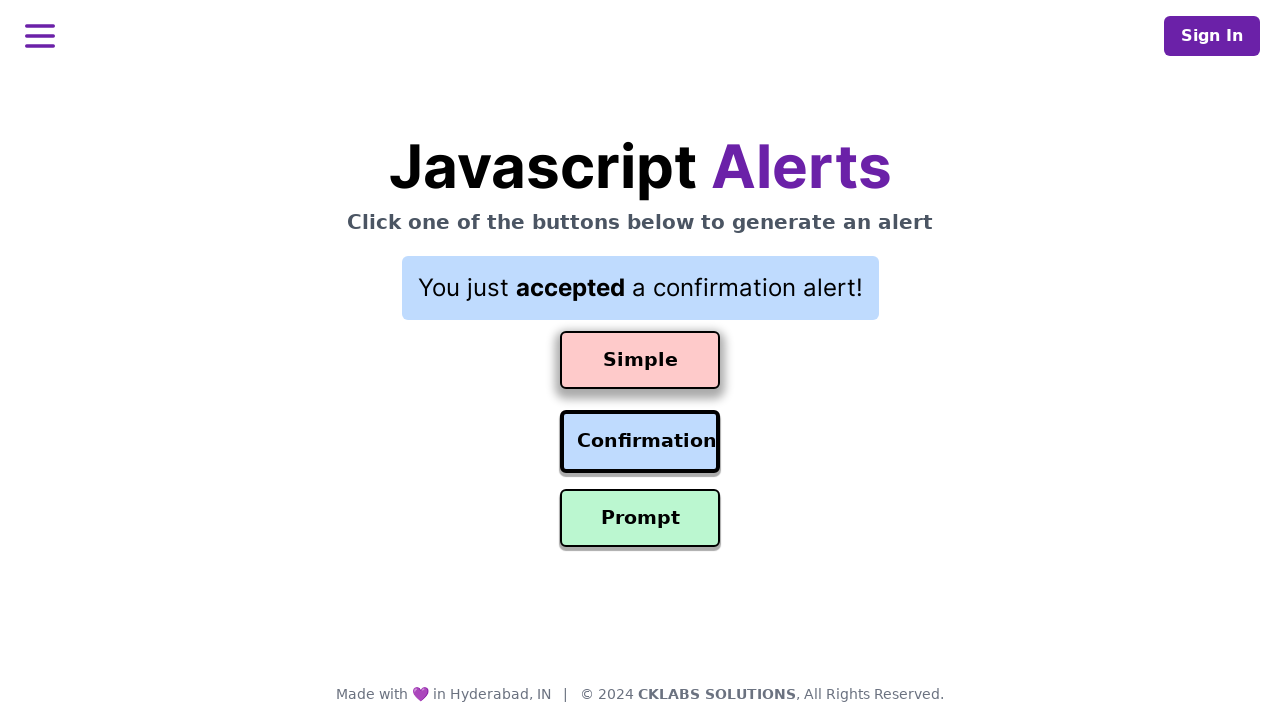

Result element loaded after confirming alert
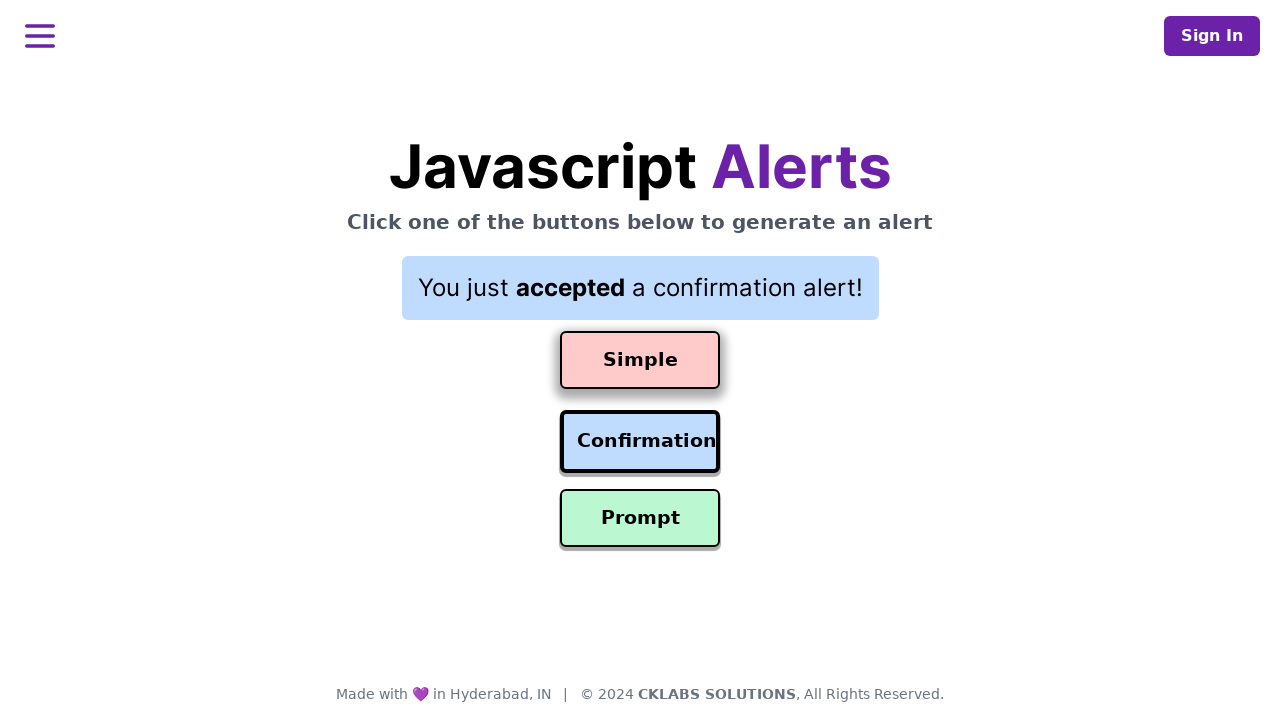

Retrieved result text: You just accepted a confirmation alert!
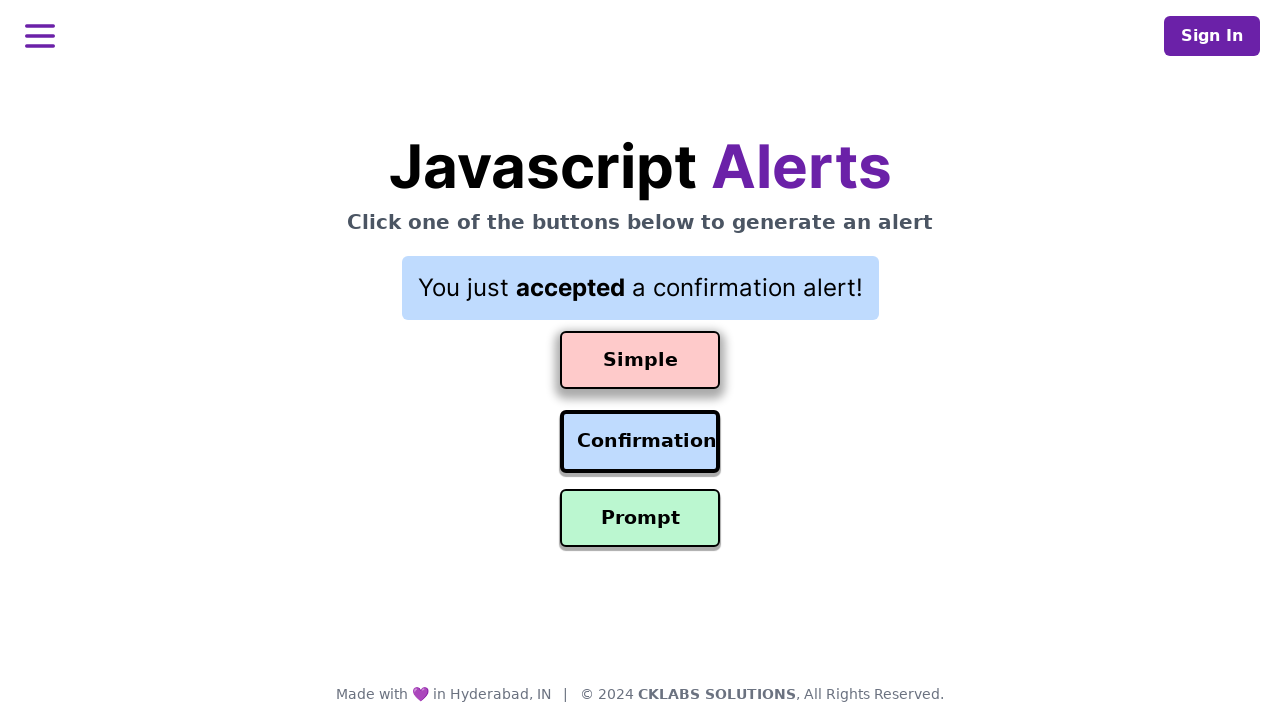

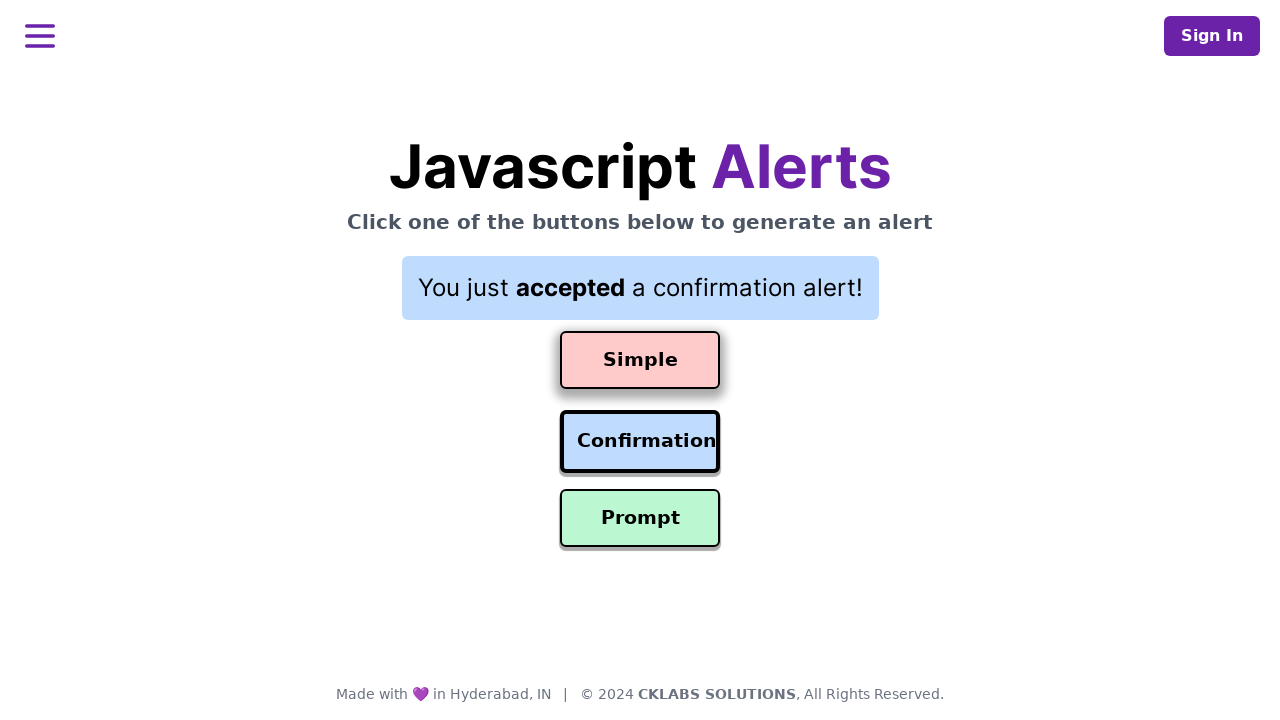